Tests iframe handling by switching to an iframe named "globalSqa" and performing a search by clicking on a search box and entering a search term "Books"

Starting URL: https://www.globalsqa.com/demo-site/frames-and-windows/#iFrame

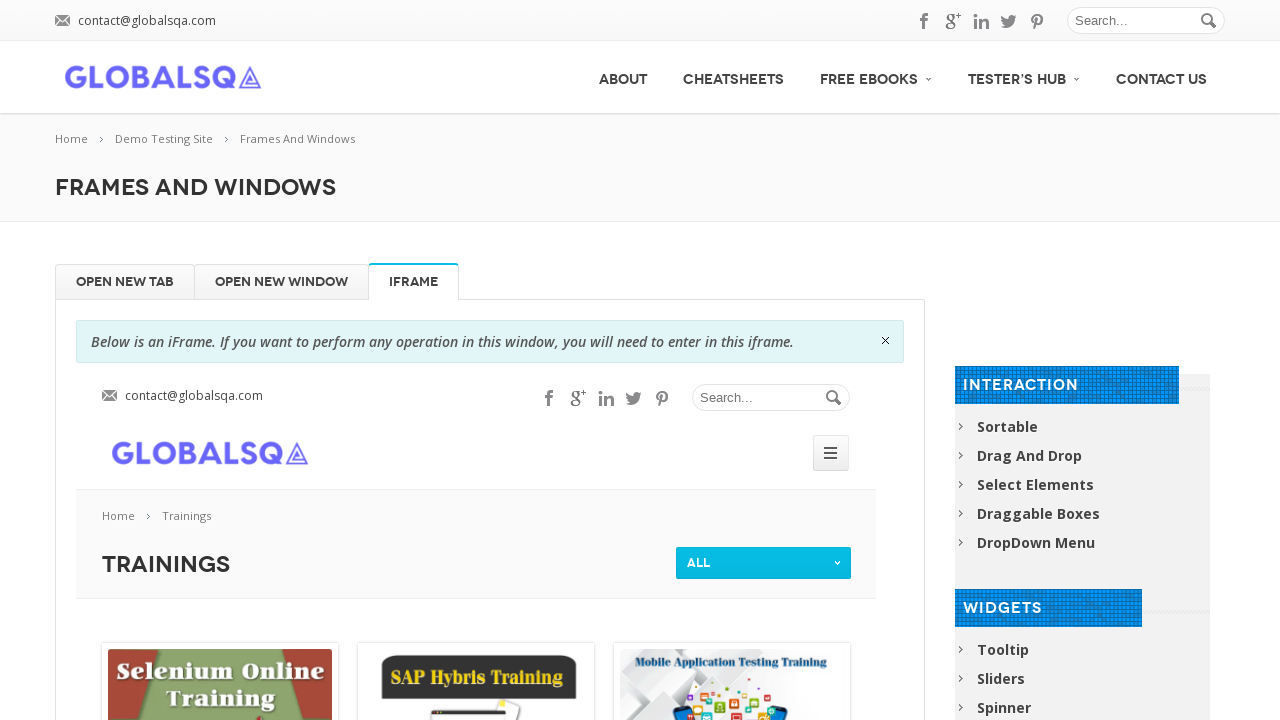

Located iframe named 'globalSqa'
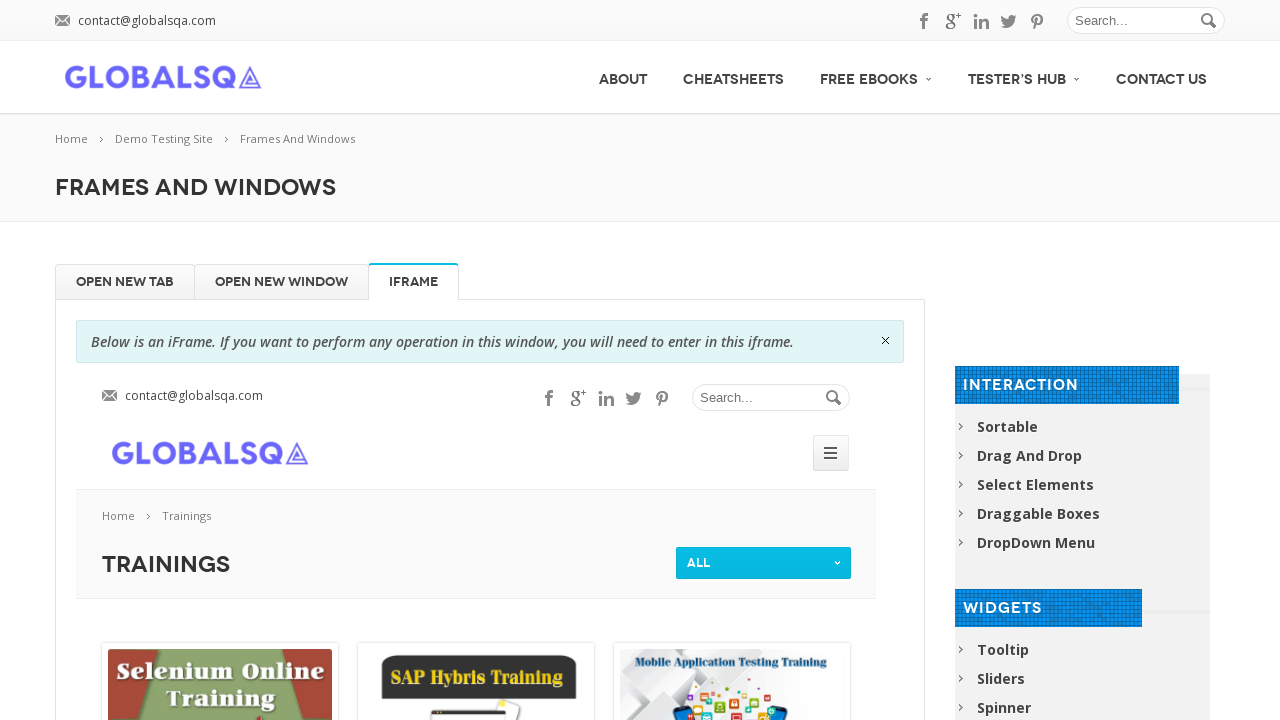

Clicked search box inside iframe at (771, 398) on iframe[name='globalSqa'] >> internal:control=enter-frame >> #s
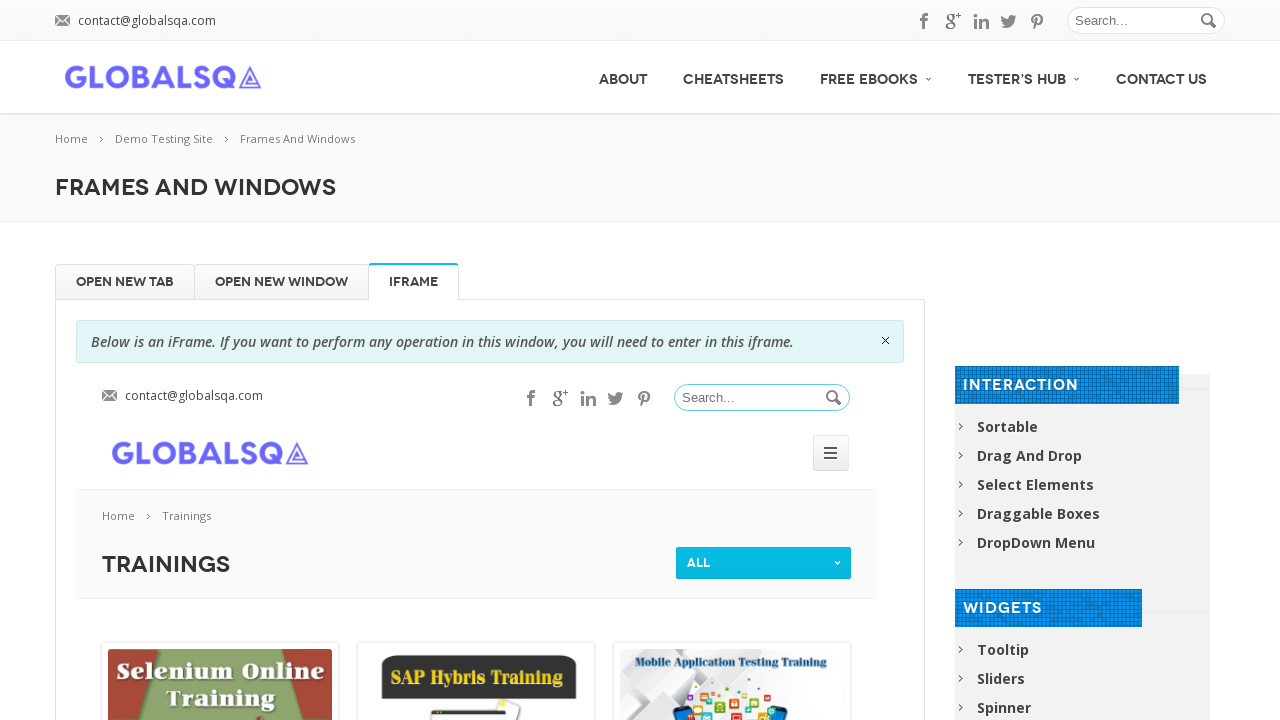

Entered 'Books' in search field on iframe[name='globalSqa'] >> internal:control=enter-frame >> #s
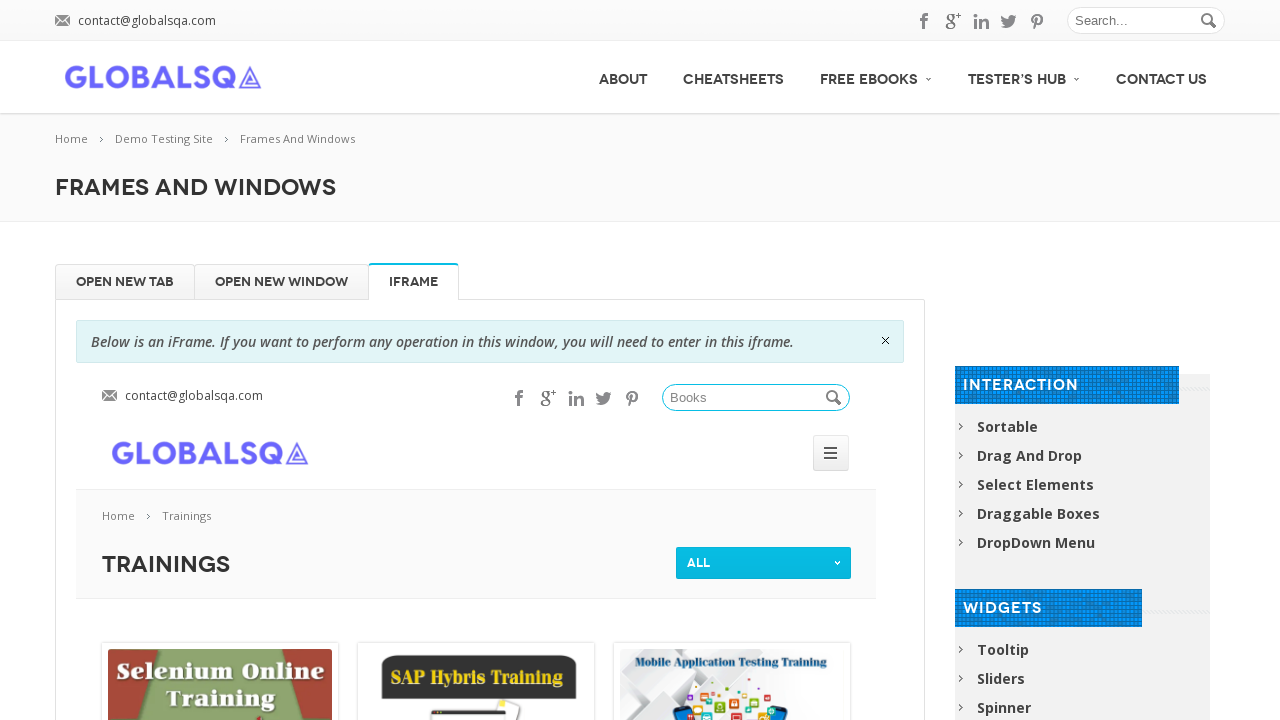

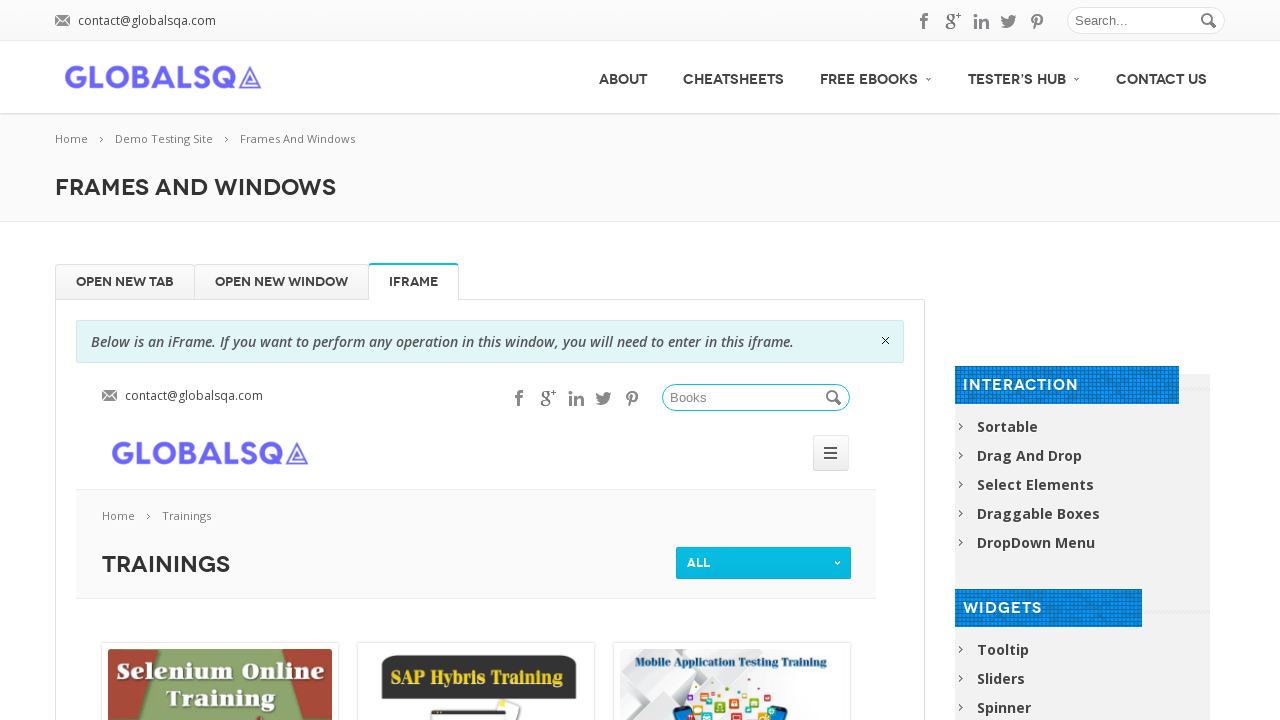